Tests alert prompt functionality by clicking a button to trigger a prompt alert, entering text into it, and verifying the entered text appears on the page

Starting URL: https://demoqa.com/alerts

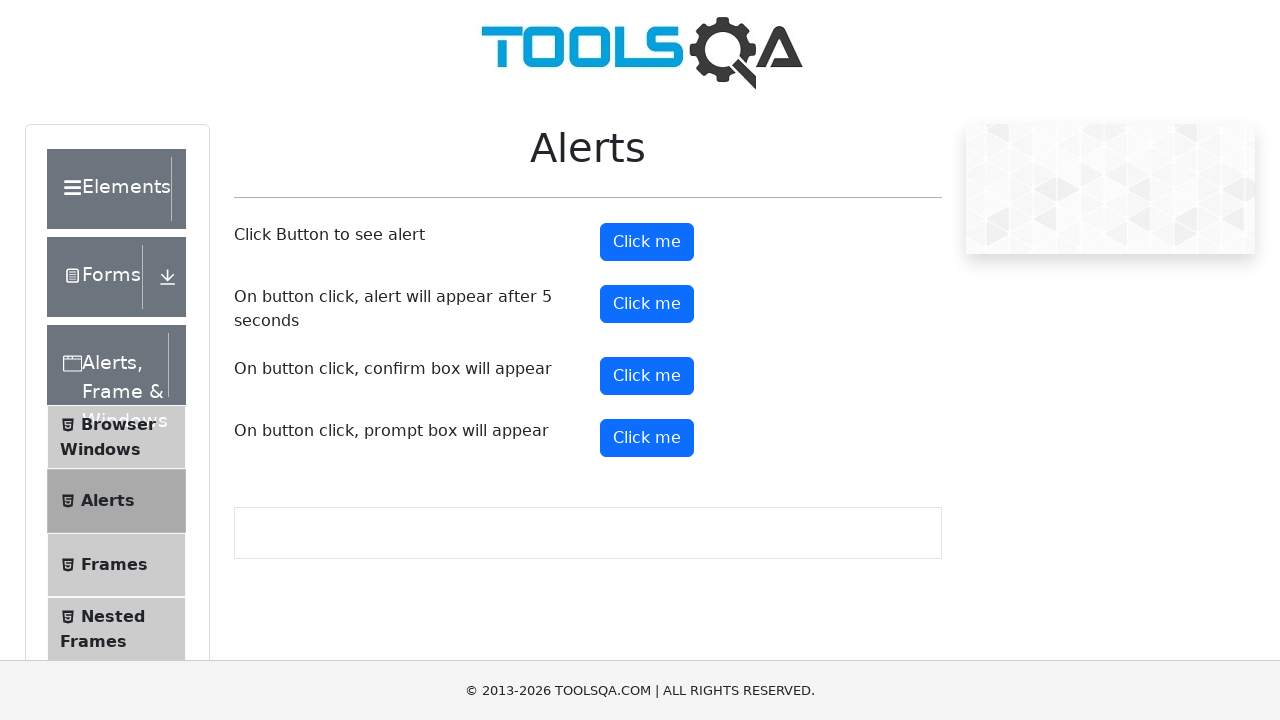

Clicked prompt alert button at (647, 438) on button#promtButton
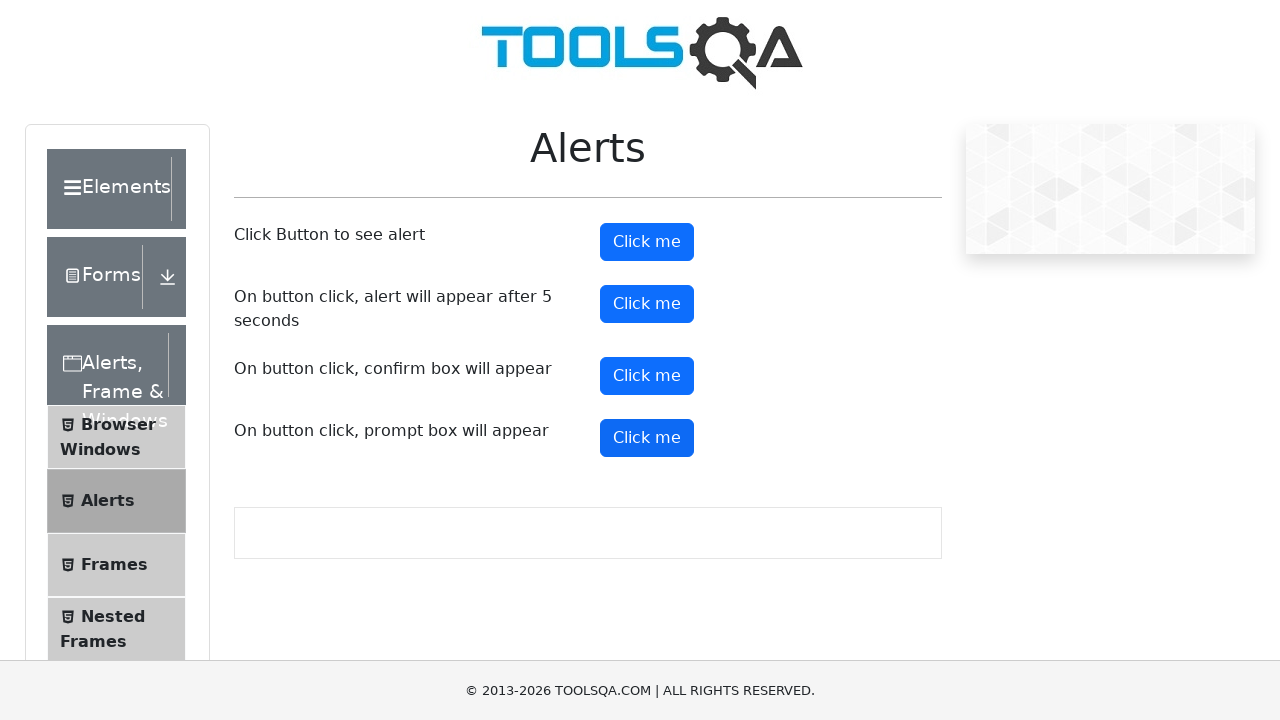

Set up dialog handler to accept prompt with text 'Kraft Techno'
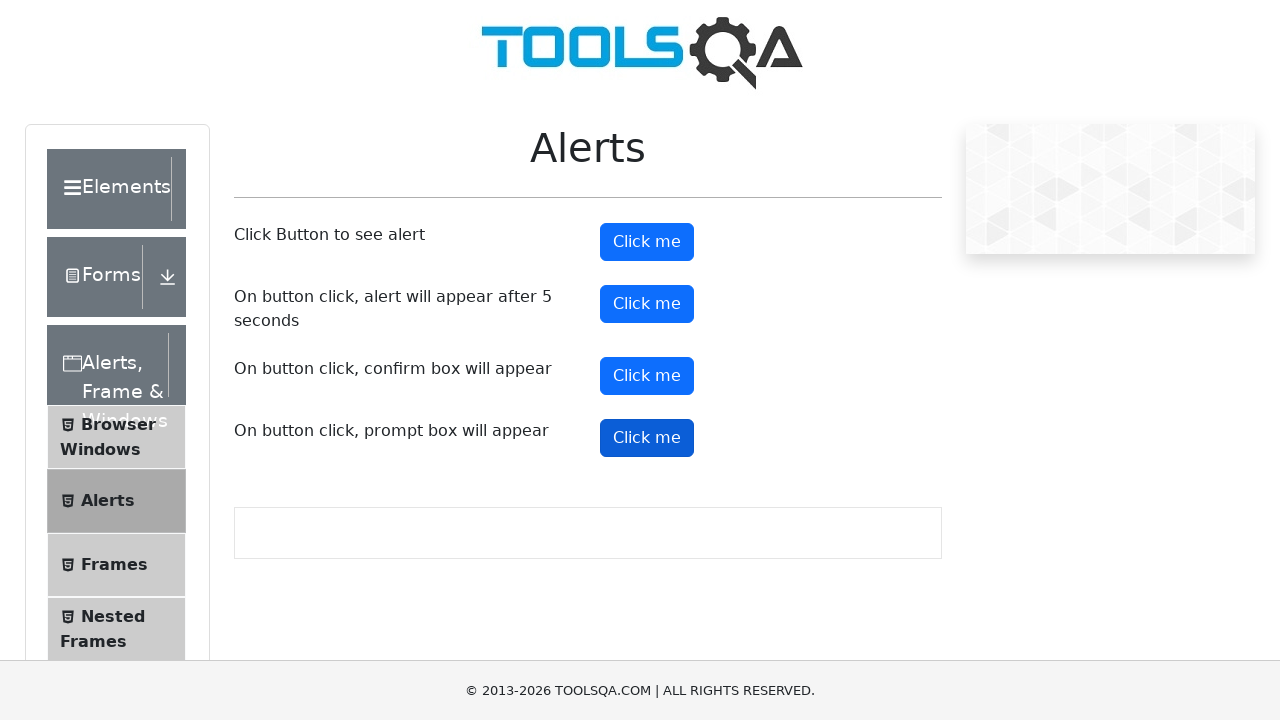

Clicked prompt alert button again to trigger dialog with handler active at (647, 438) on button#promtButton
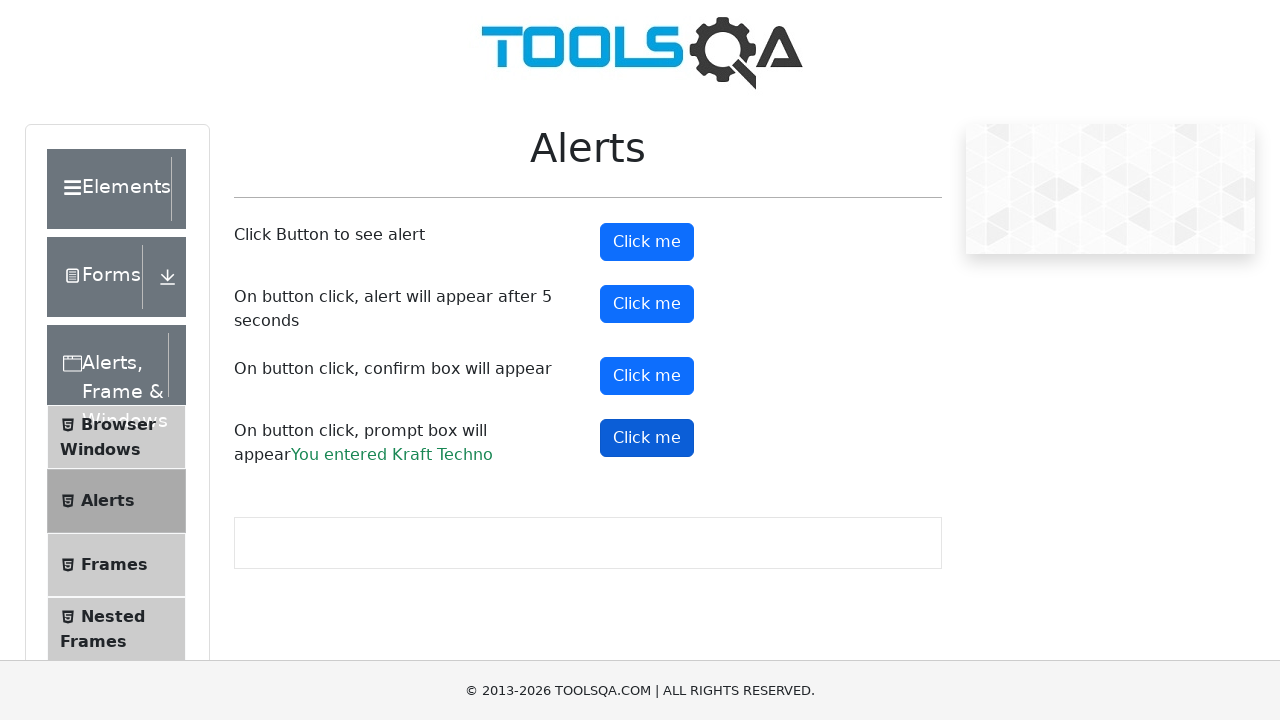

Waited for prompt result element to appear
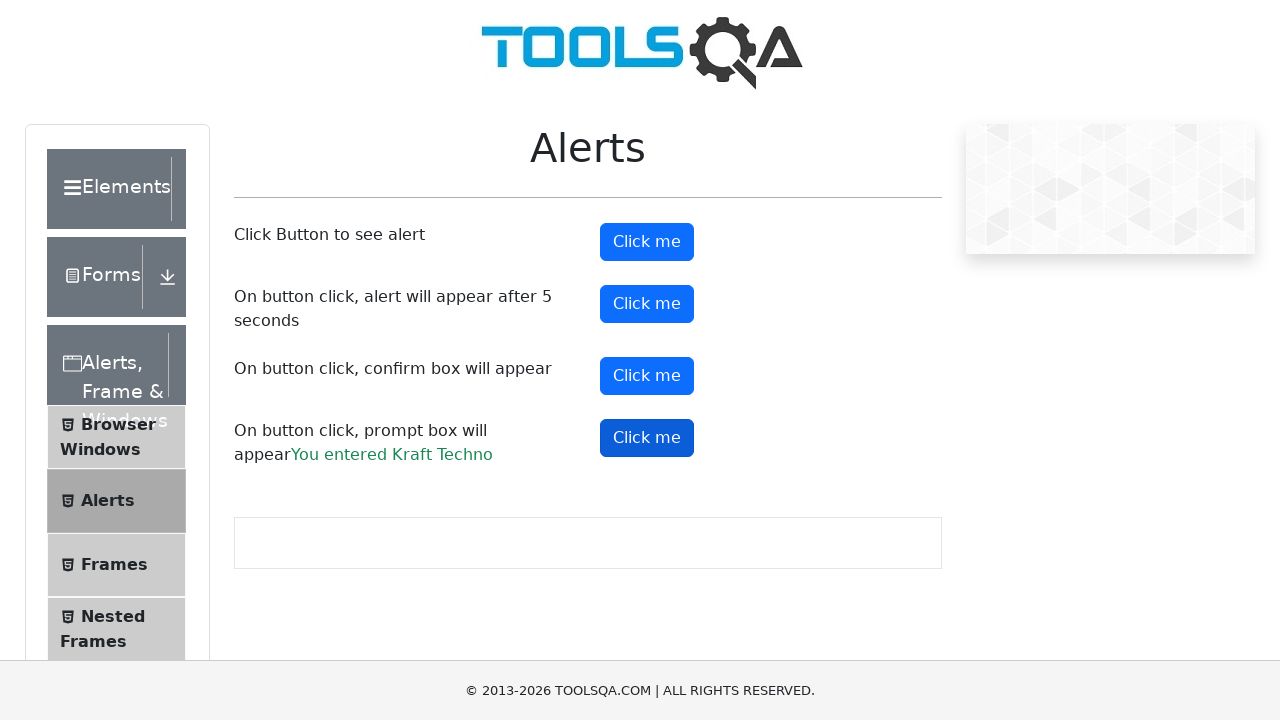

Retrieved text content from prompt result element
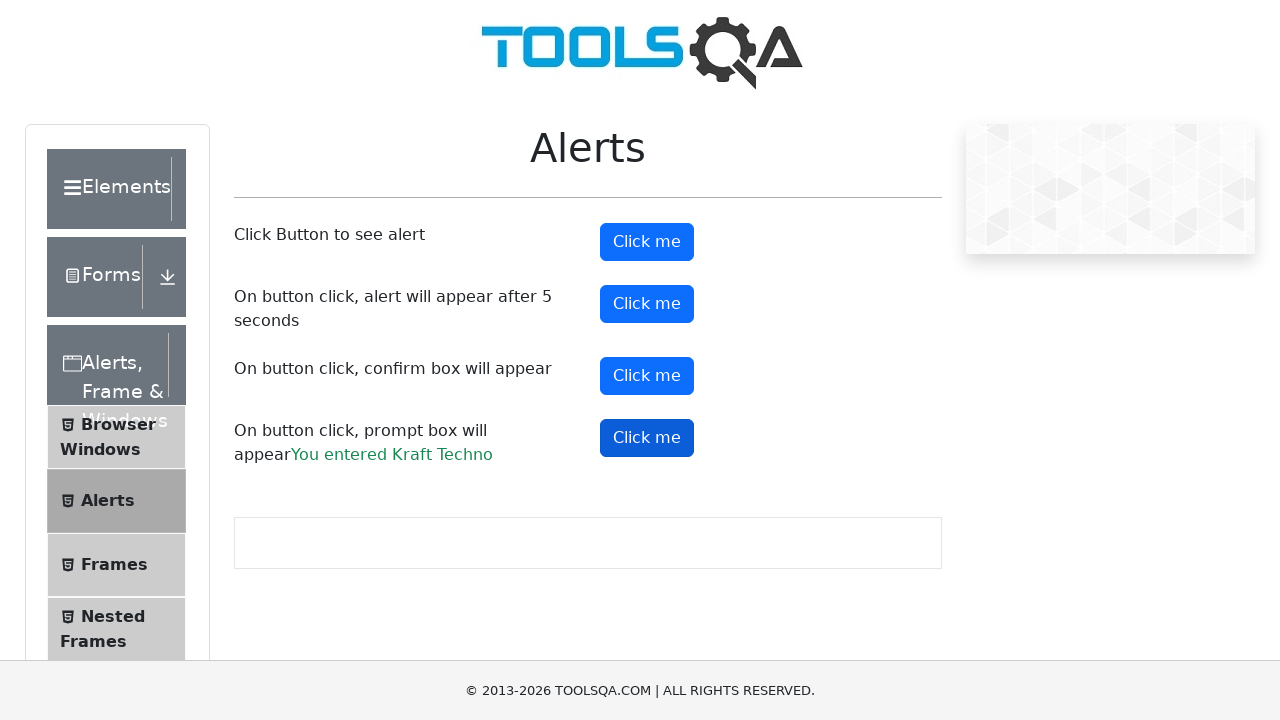

Verified that 'Kraft Techno' is present in the prompt result
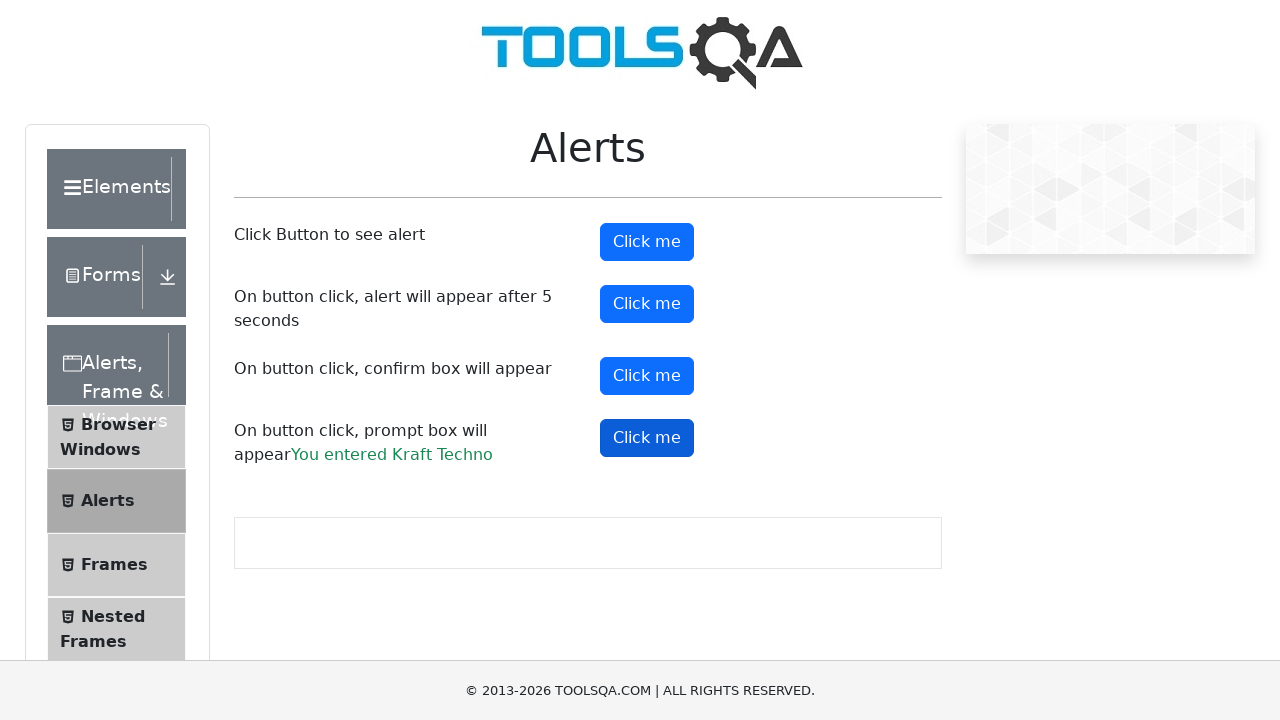

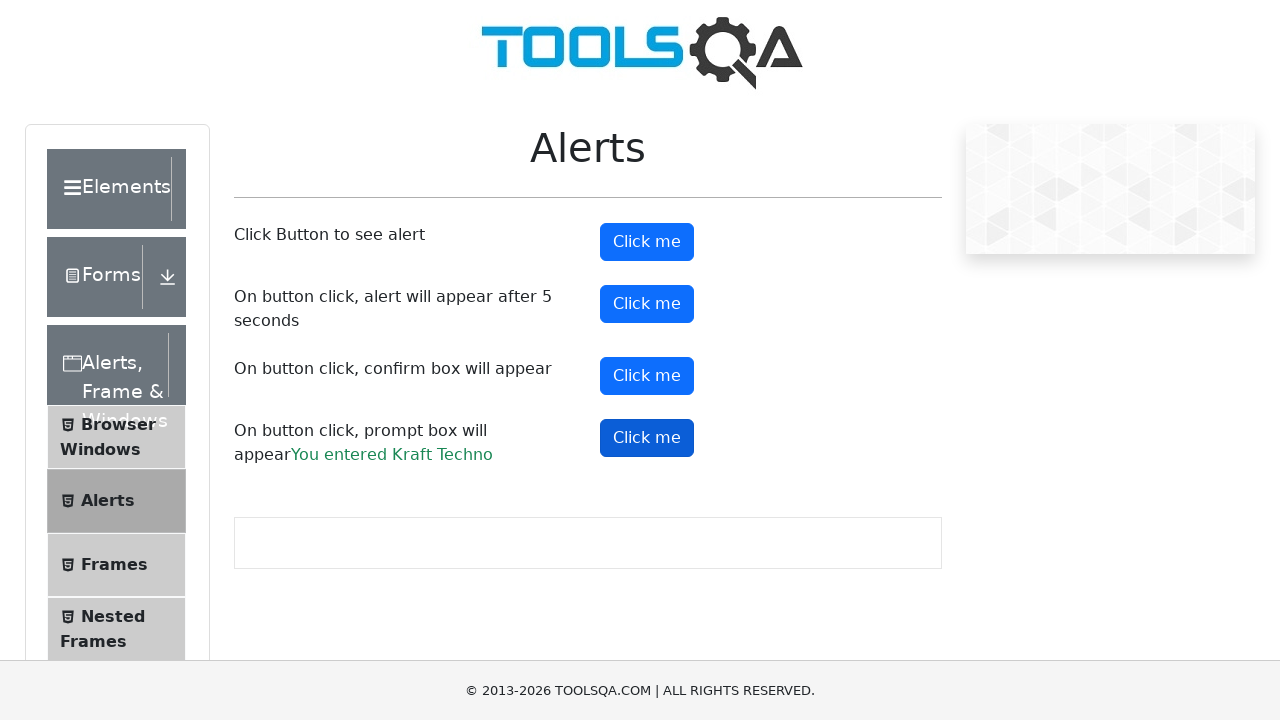